Tests iframe switching functionality by navigating to W3Schools JavaScript tryit editor, switching into the result iframe to click a button, then switching back to the parent frame to click the theme change link.

Starting URL: https://www.w3schools.com/js/tryit.asp?filename=tryjs_myfirst

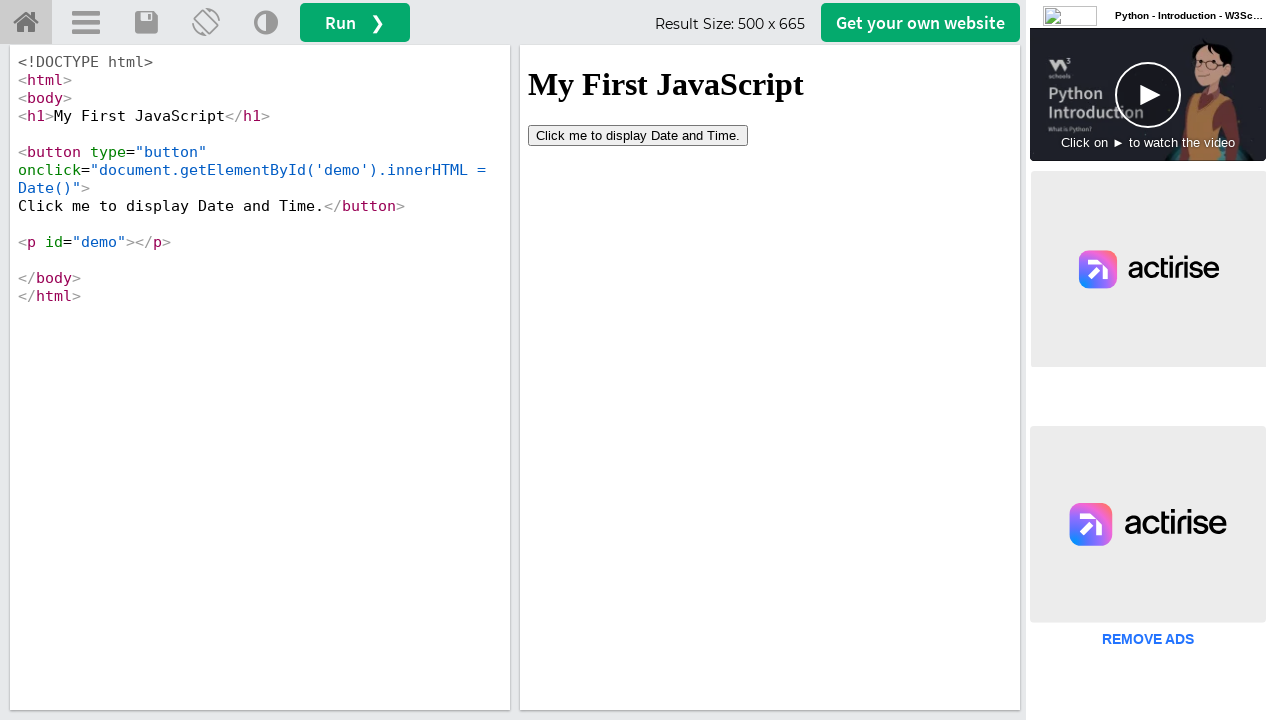

Waited for iframe#iframeResult to load
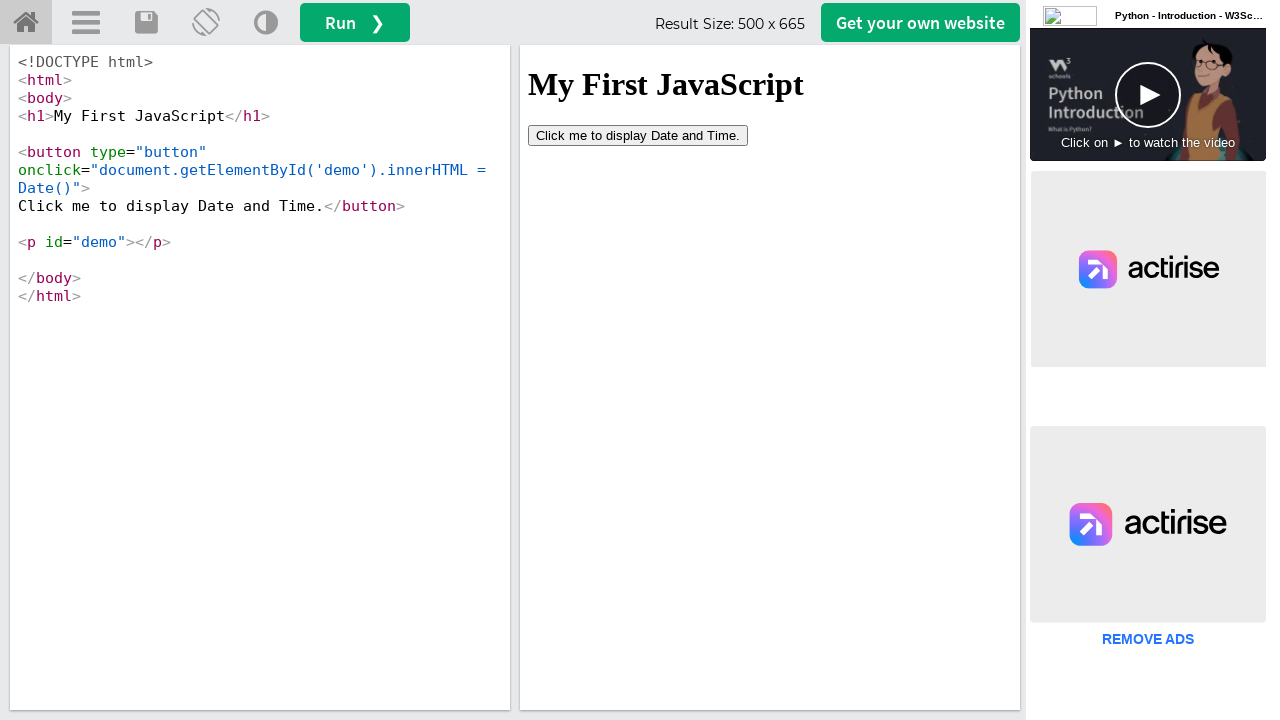

Located iframe#iframeResult for frame switching
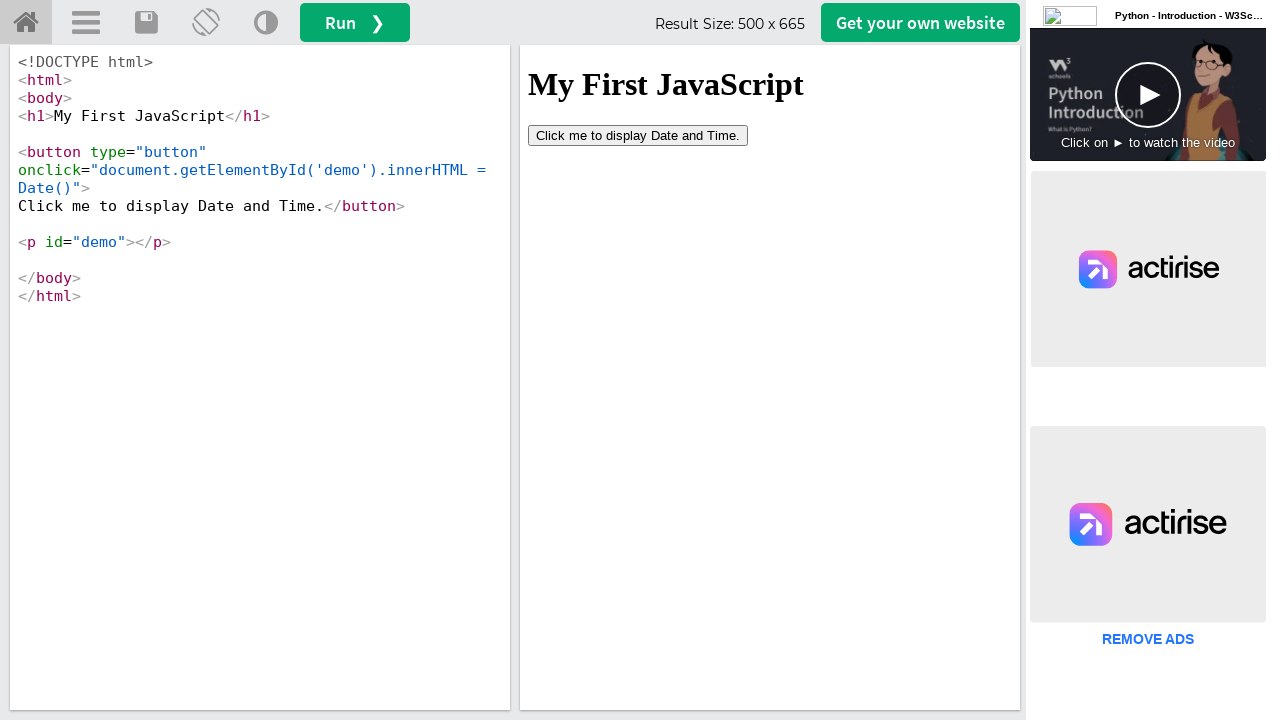

Clicked button inside the result iframe at (638, 135) on #iframeResult >> internal:control=enter-frame >> button[type='button']
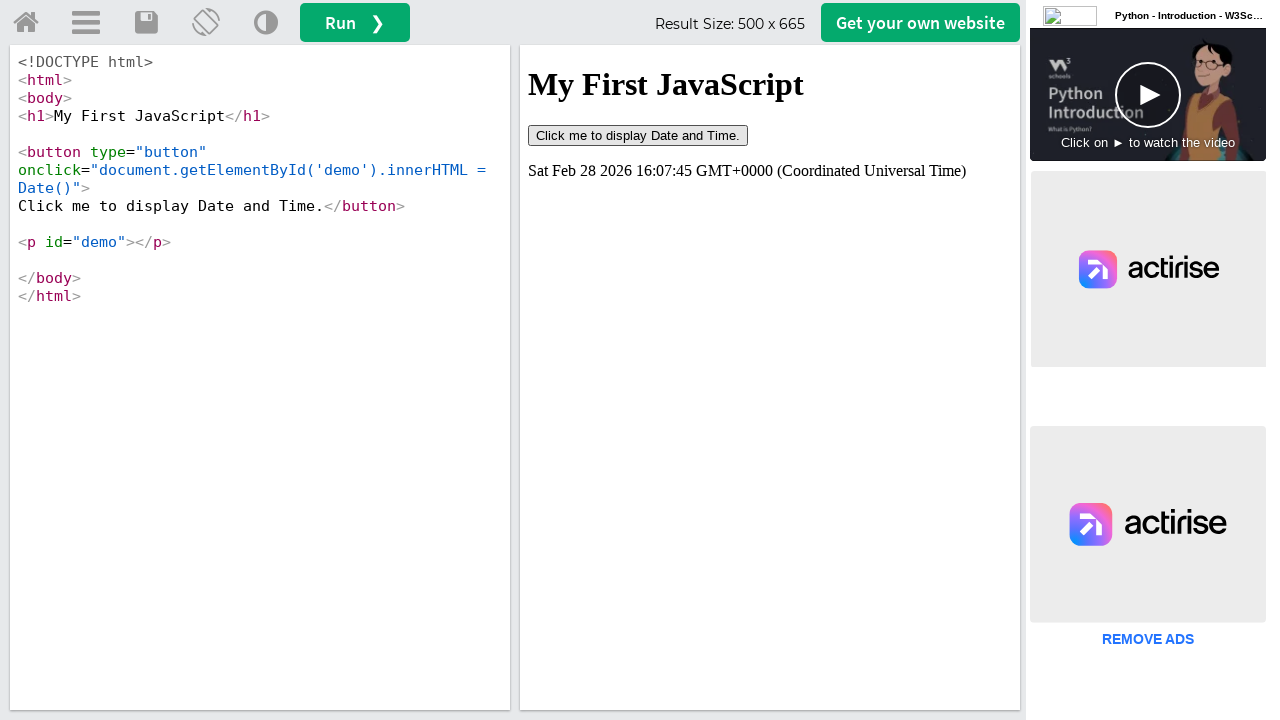

Clicked 'Change Theme' link in parent frame at (266, 23) on (//a[@title='Change Theme'])[1]
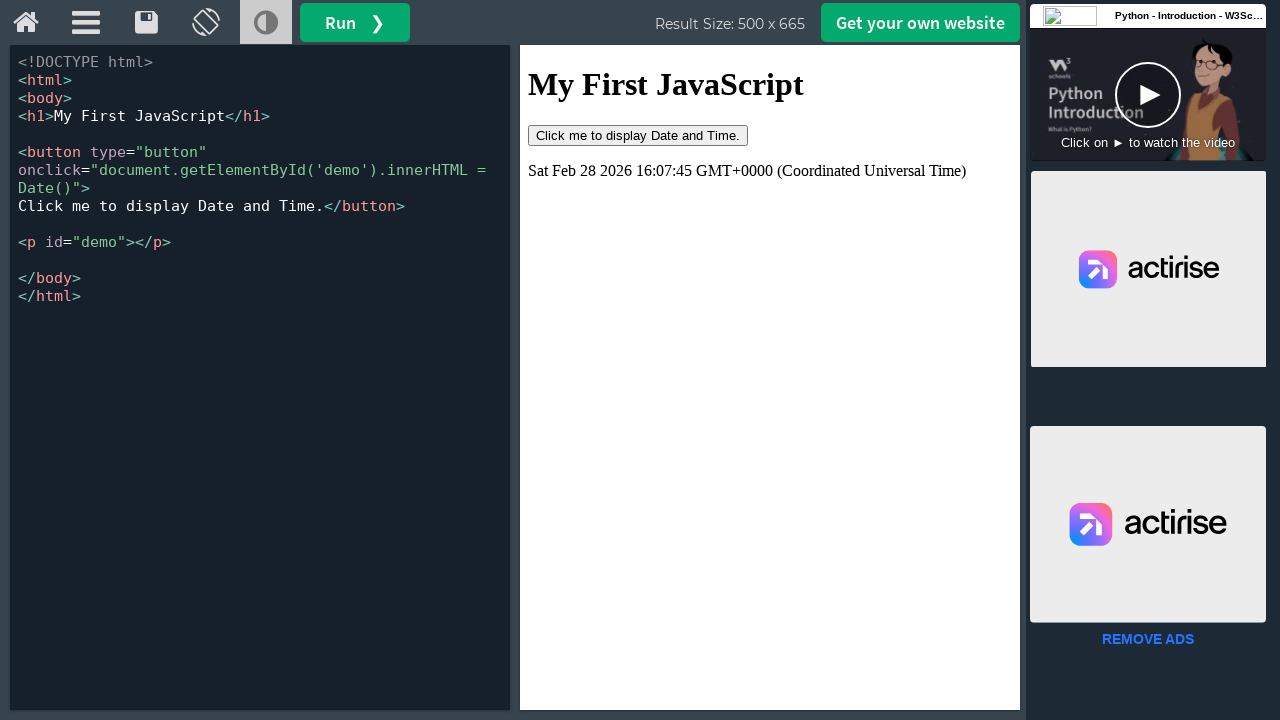

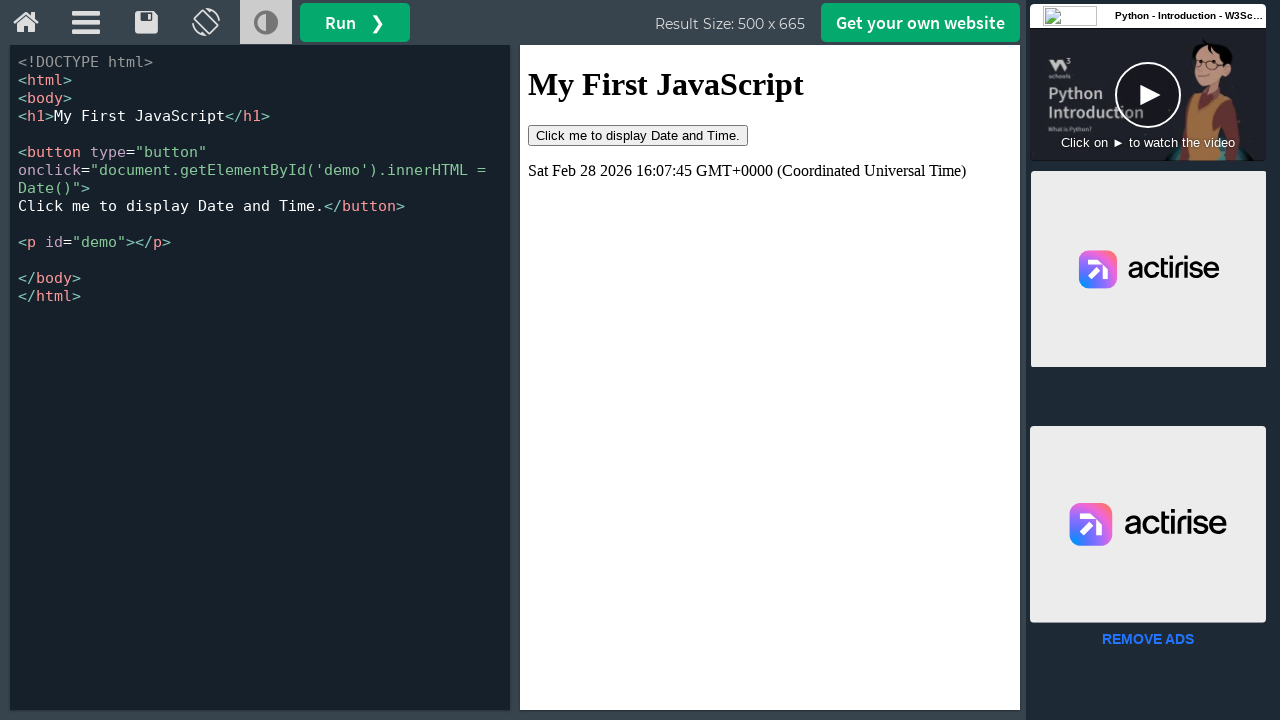